Firefox test that navigates to Tesla website, opens Discover menu, and clicks on Careers link

Starting URL: https://www.tesla.com/

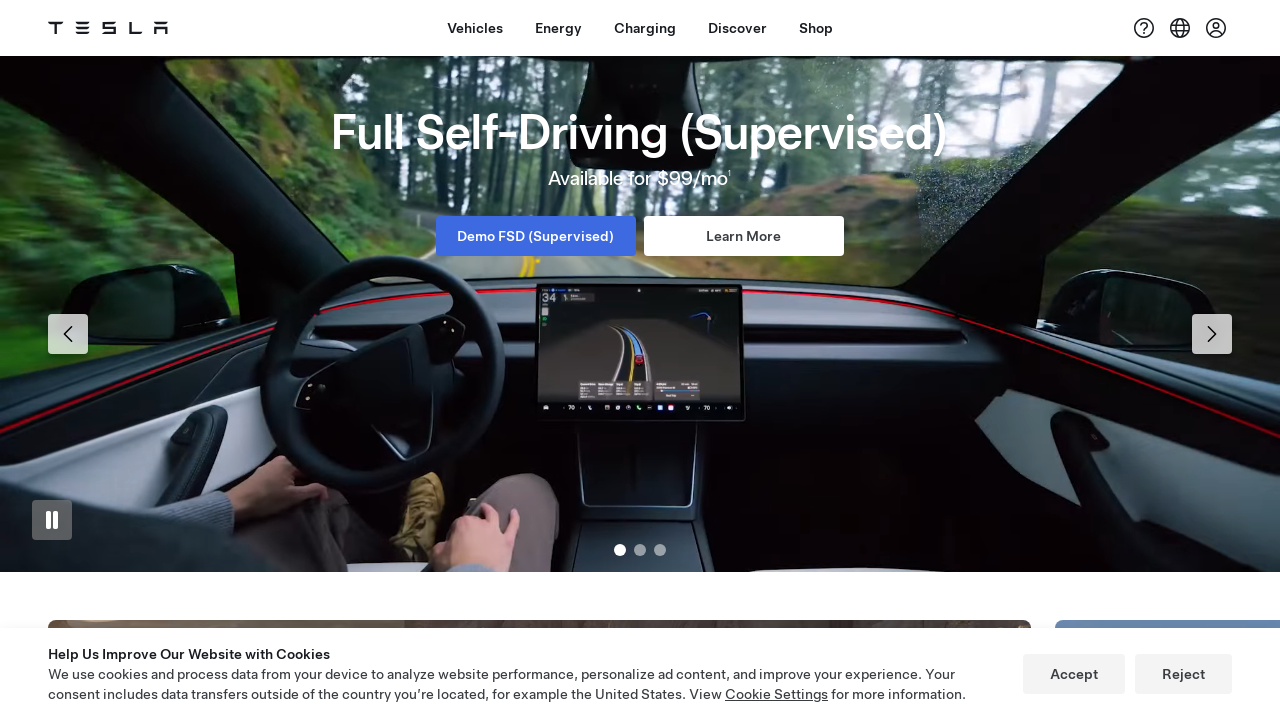

Waited for Discover menu to appear
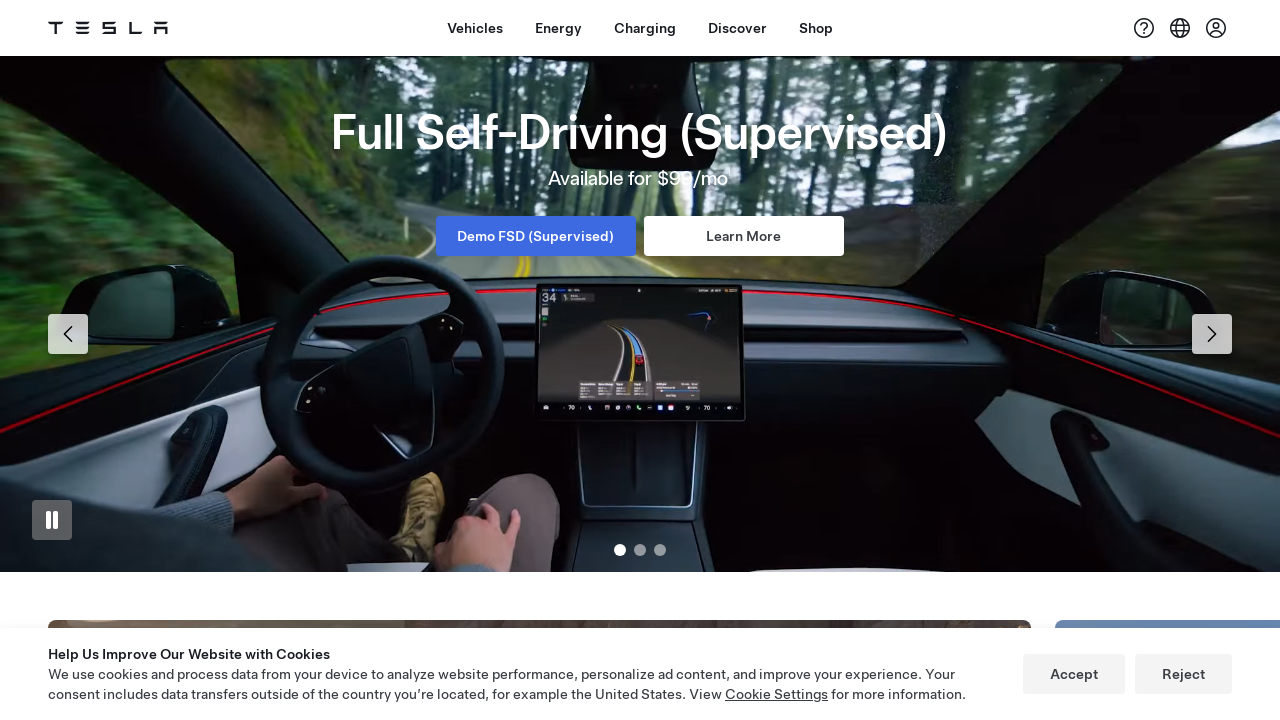

Clicked on Discover menu at (738, 28) on xpath=//span[contains(.,'Discover')]
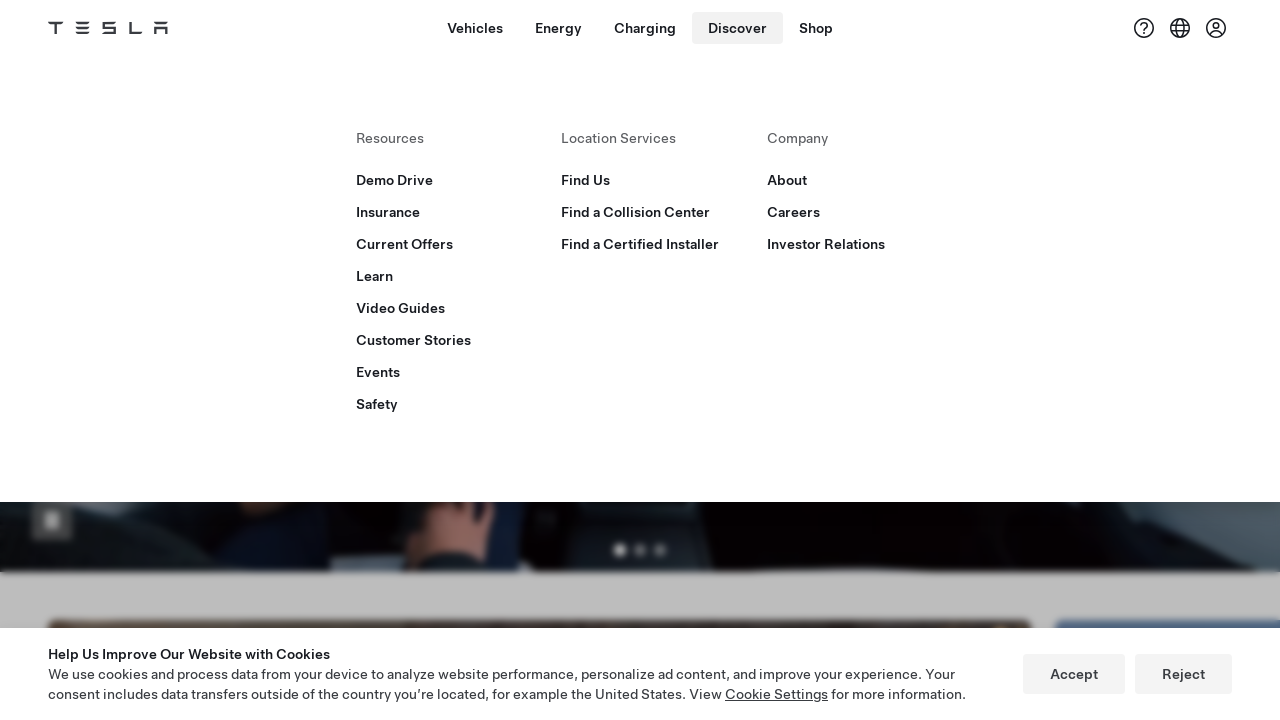

Clicked on Careers link at (794, 212) on (//a[@href='/careers'])[1]
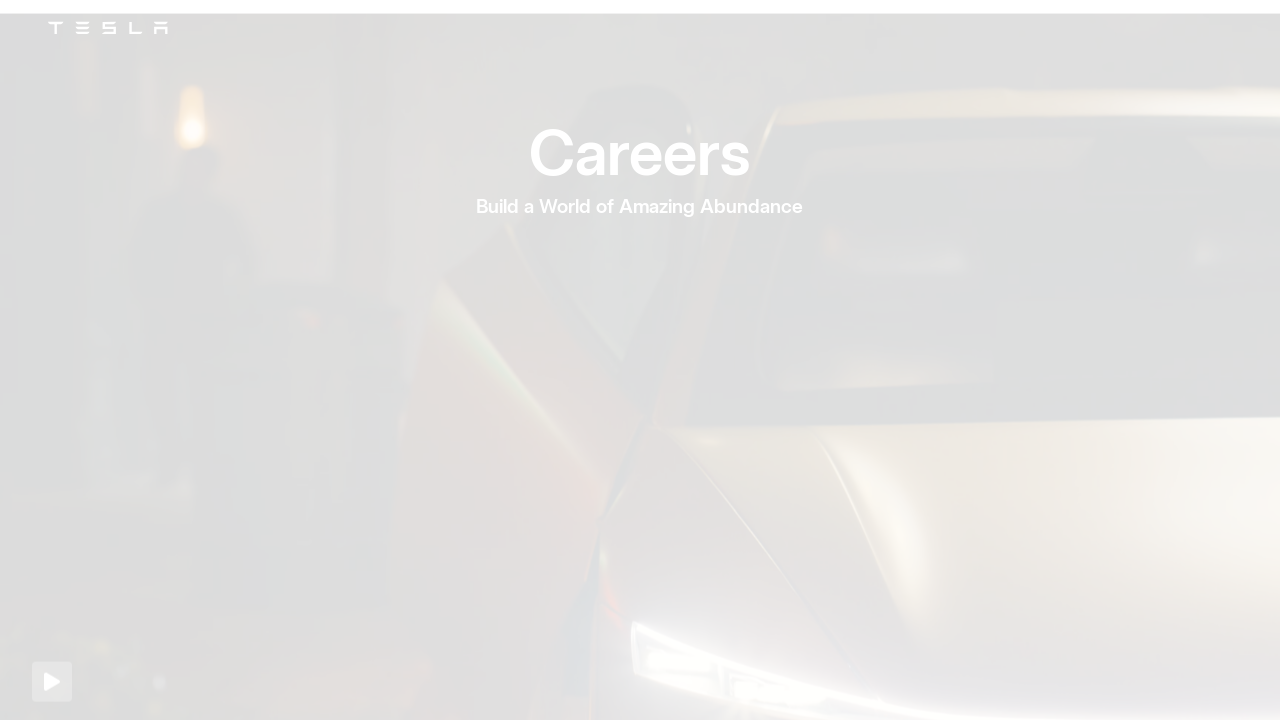

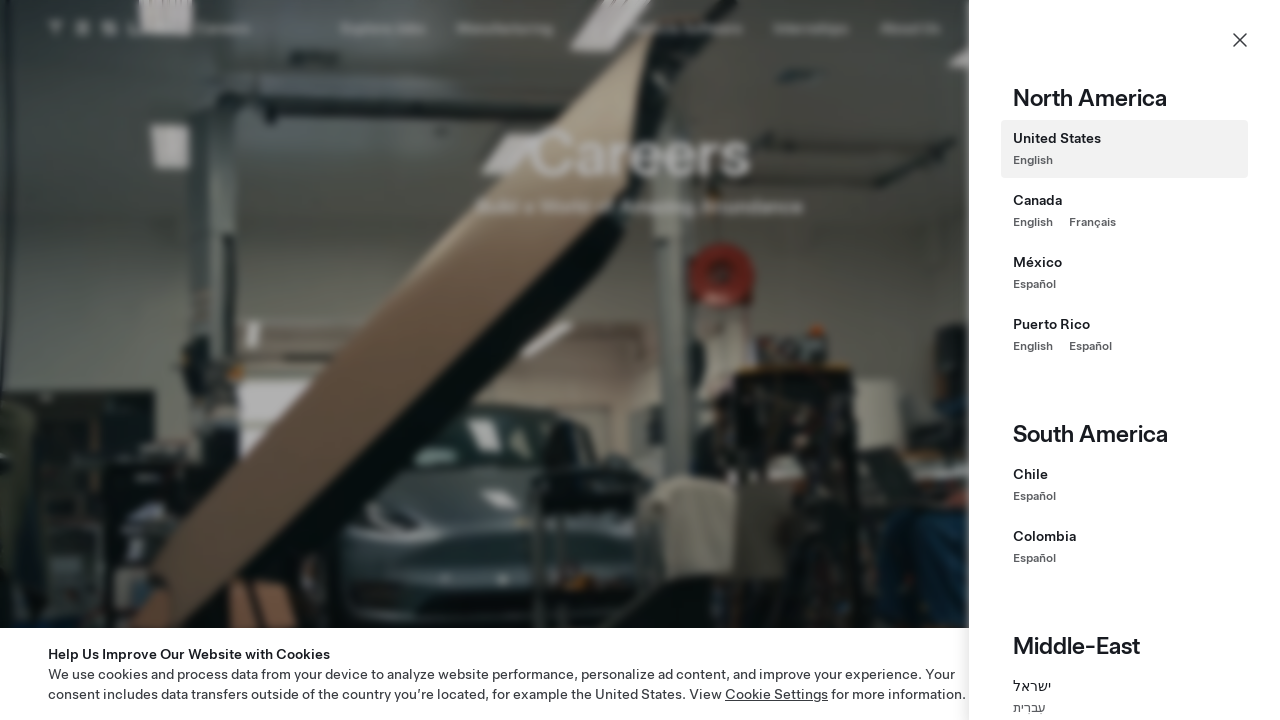